Tests that the login page displays a header with the text "Login"

Starting URL: https://opensource-demo.orangehrmlive.com/

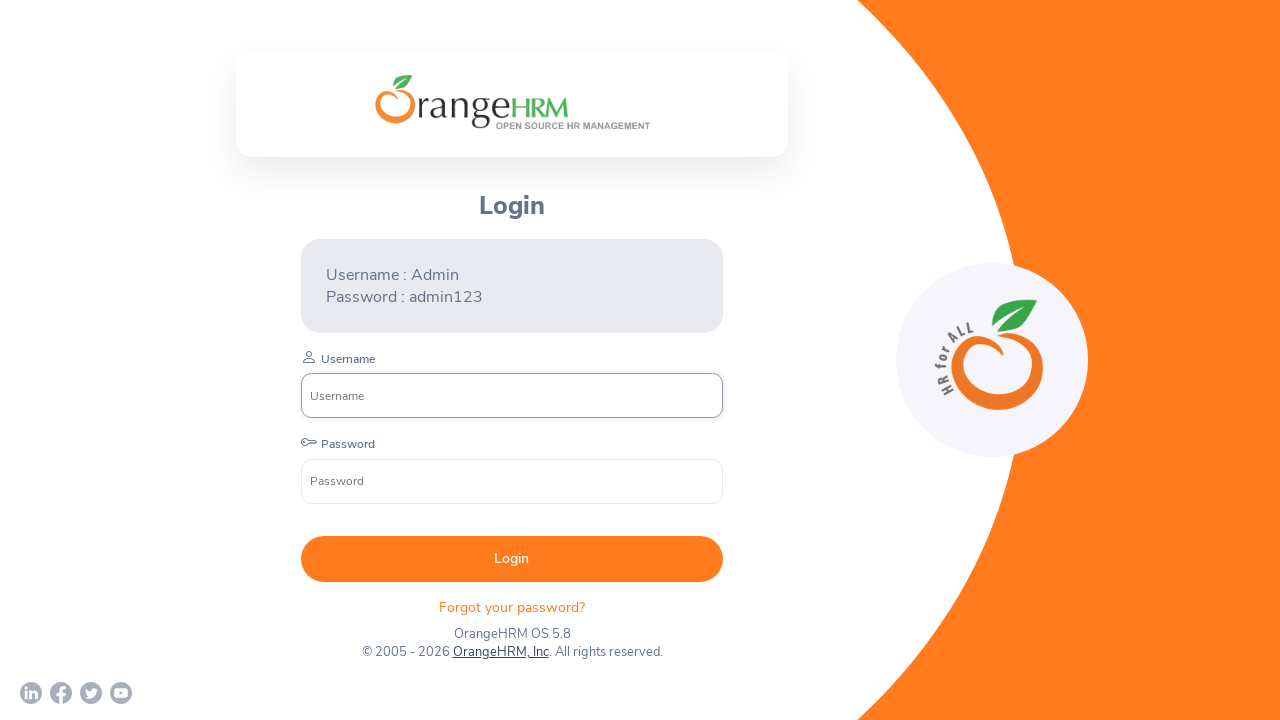

Located header element with XPath //h5
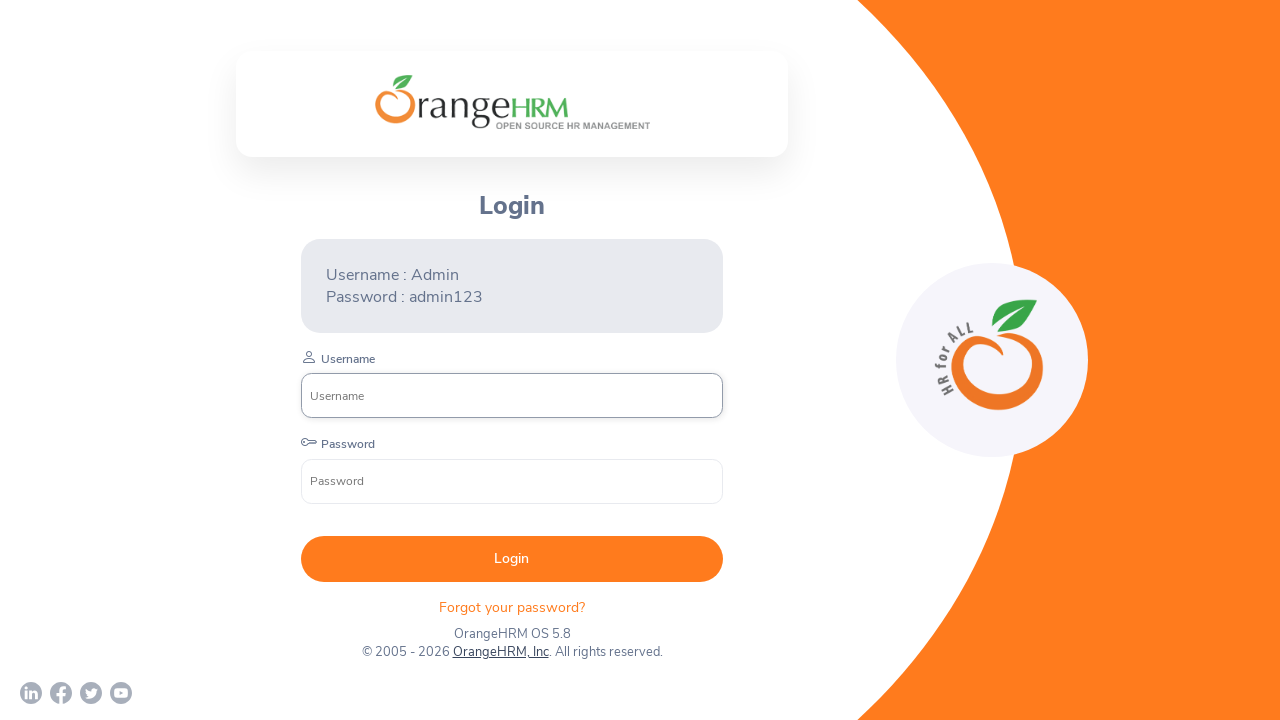

Header element became visible
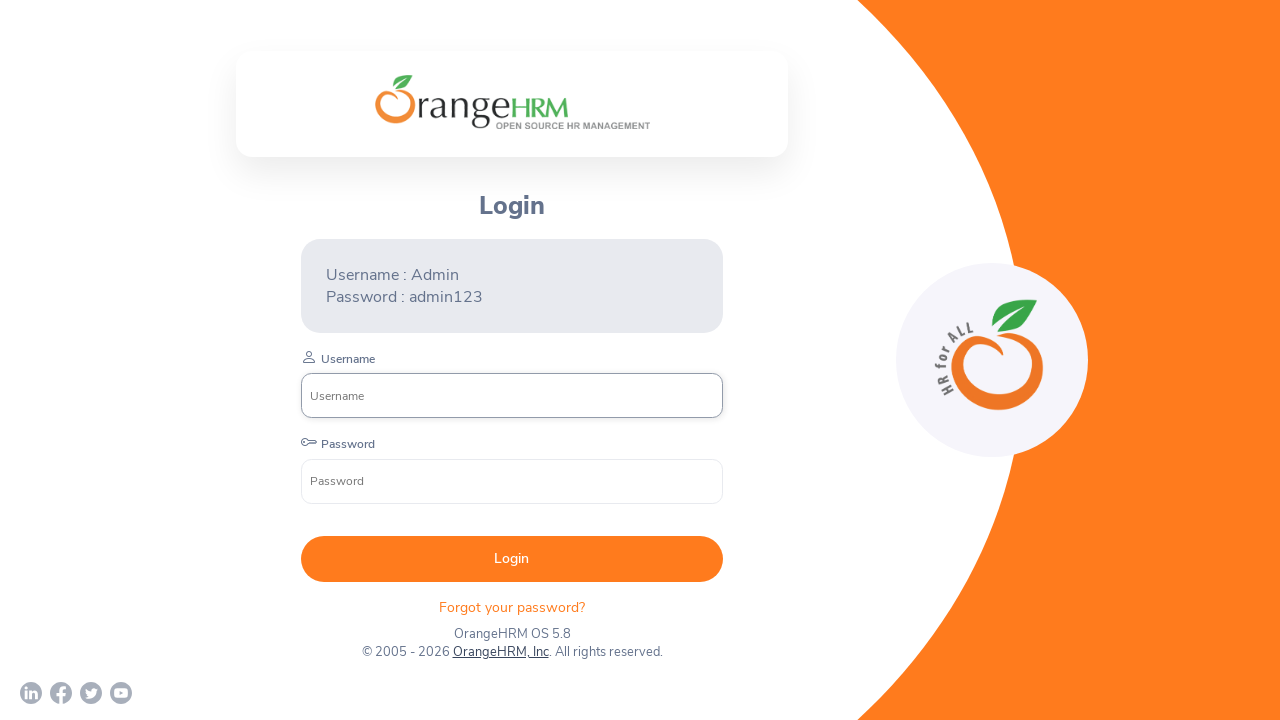

Verified header text content equals 'Login'
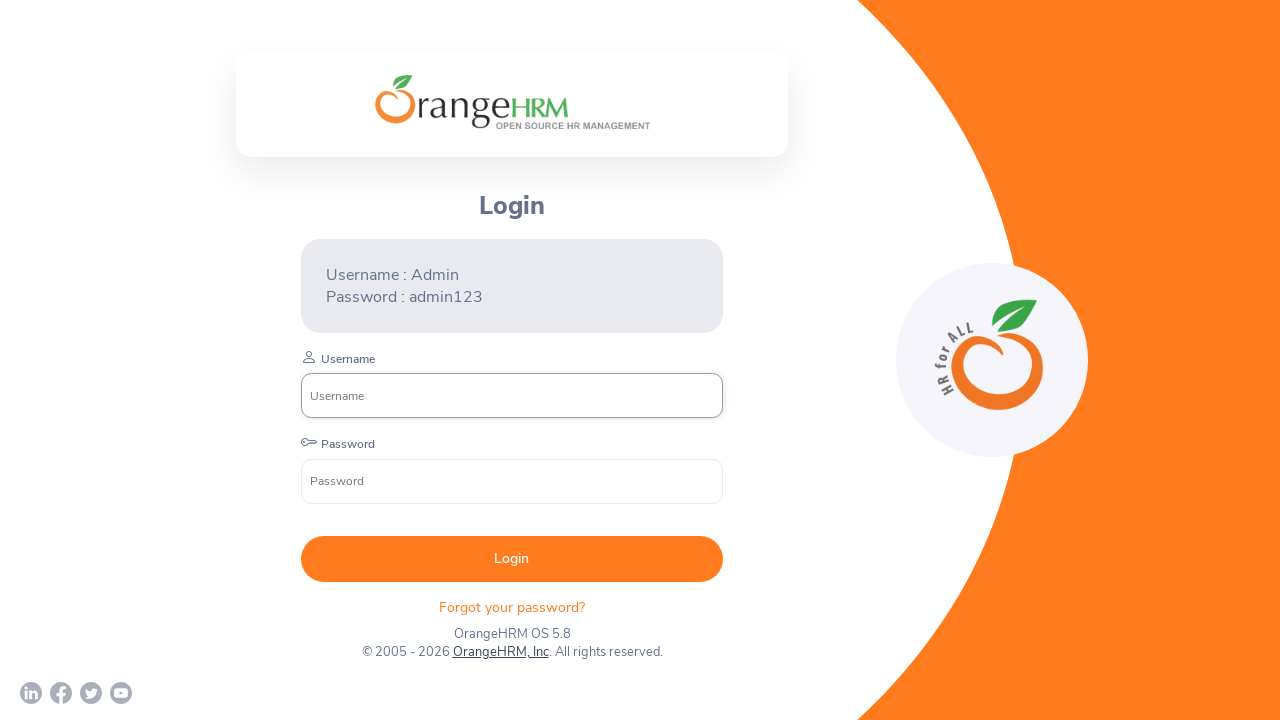

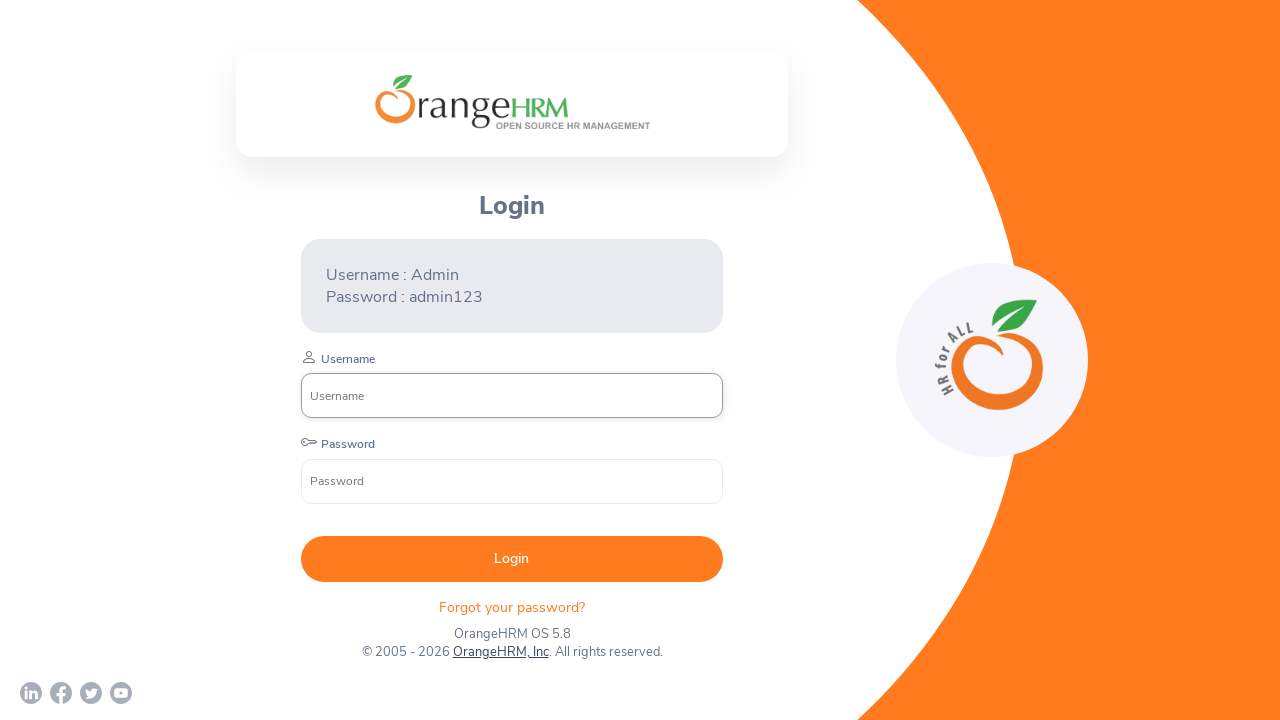